Tests hover functionality by moving the mouse over an avatar element and verifying that additional caption information becomes visible.

Starting URL: http://the-internet.herokuapp.com/hovers

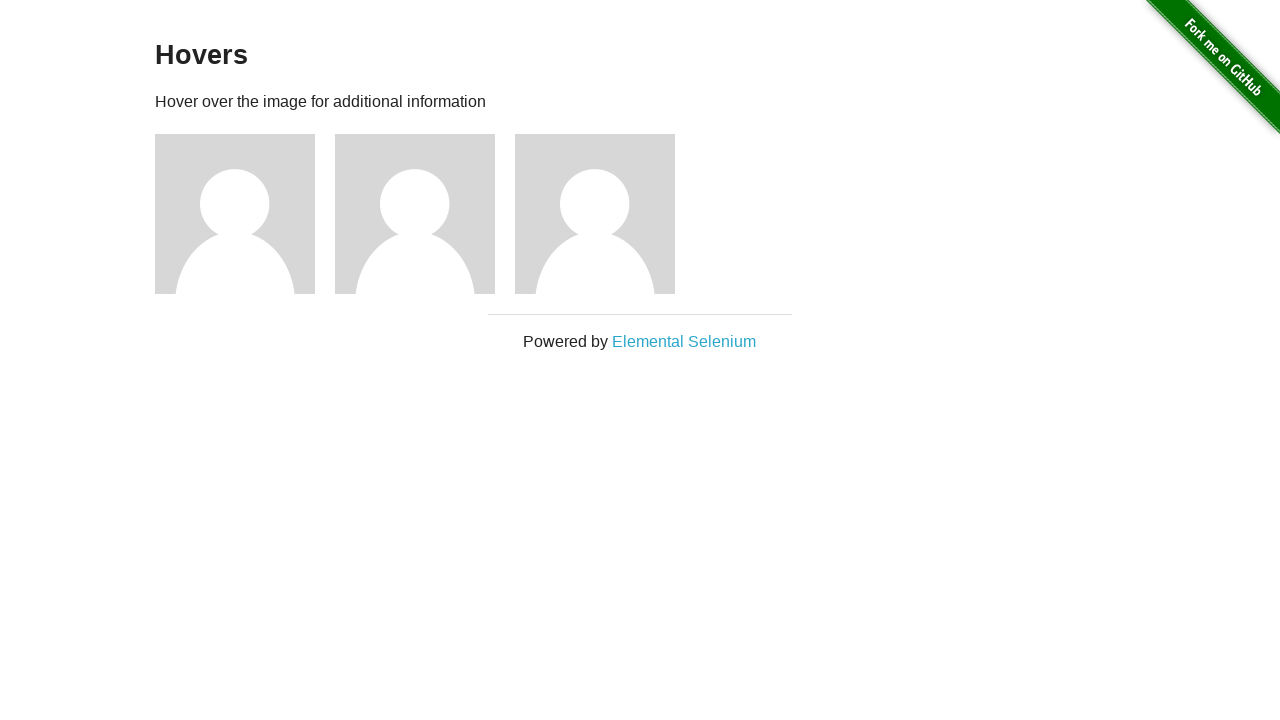

Navigated to hovers test page
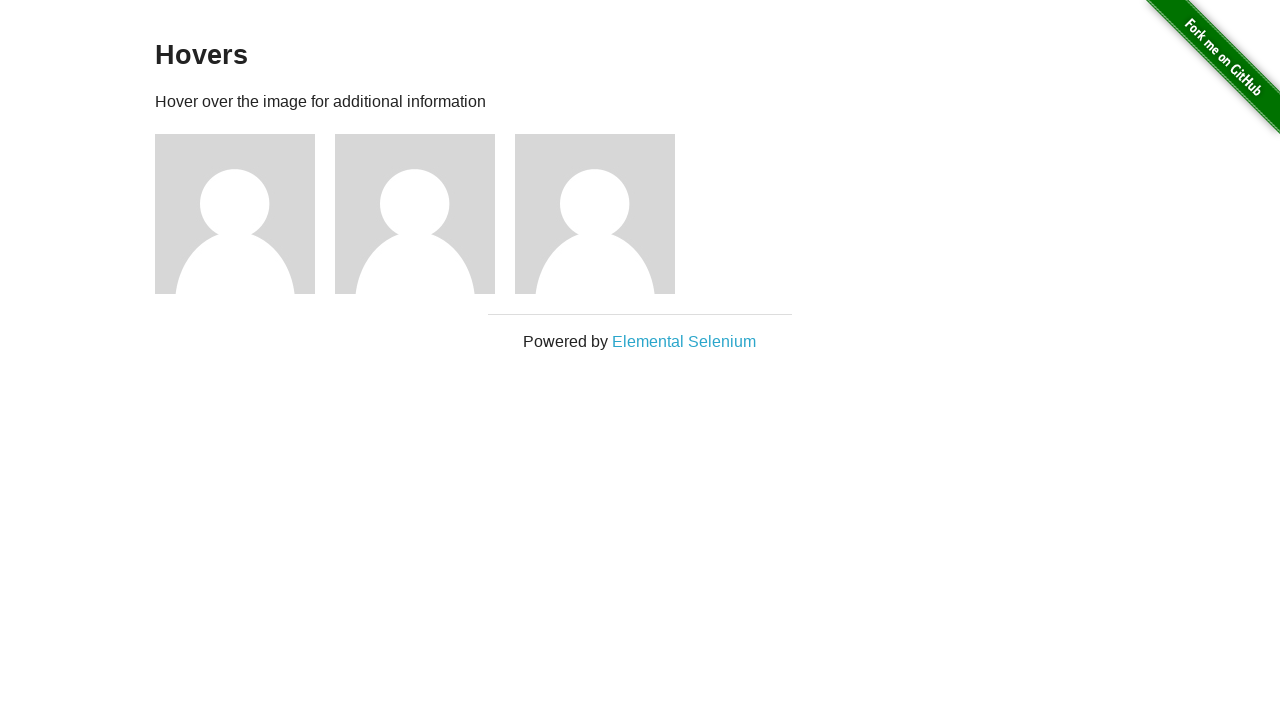

Hovered over the first avatar element at (245, 214) on .figure >> nth=0
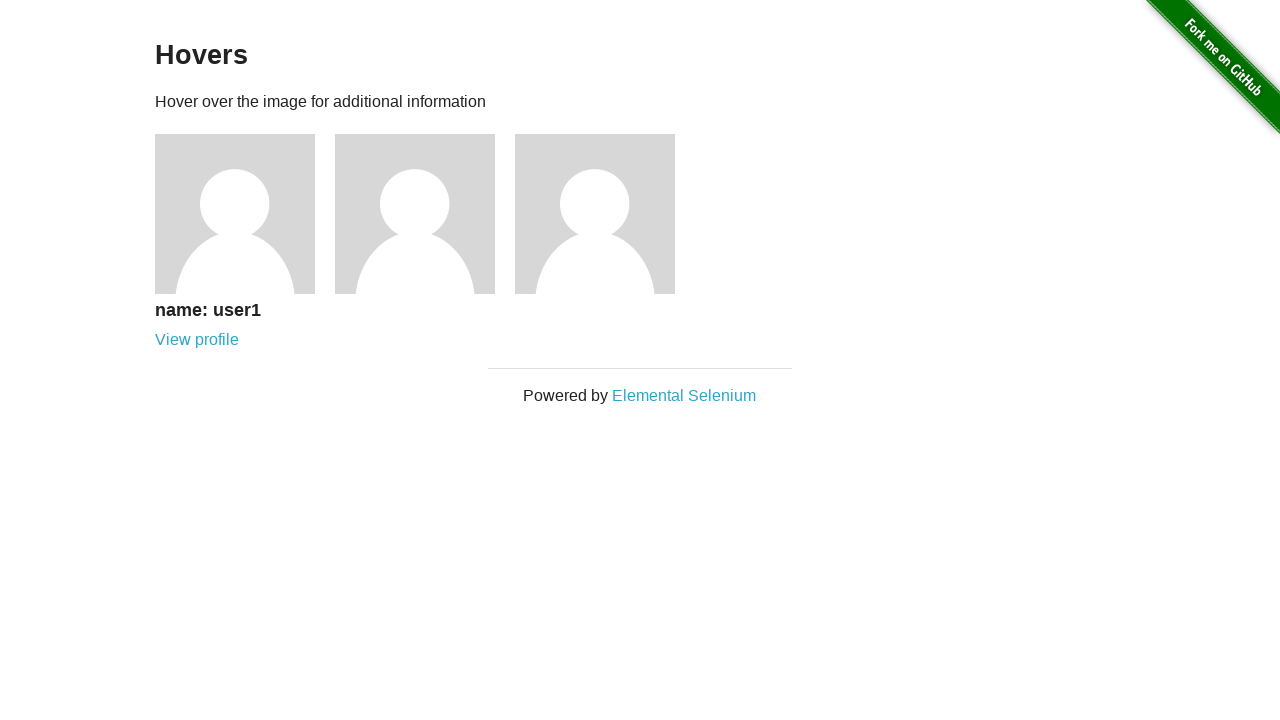

Verified that caption is visible after hover
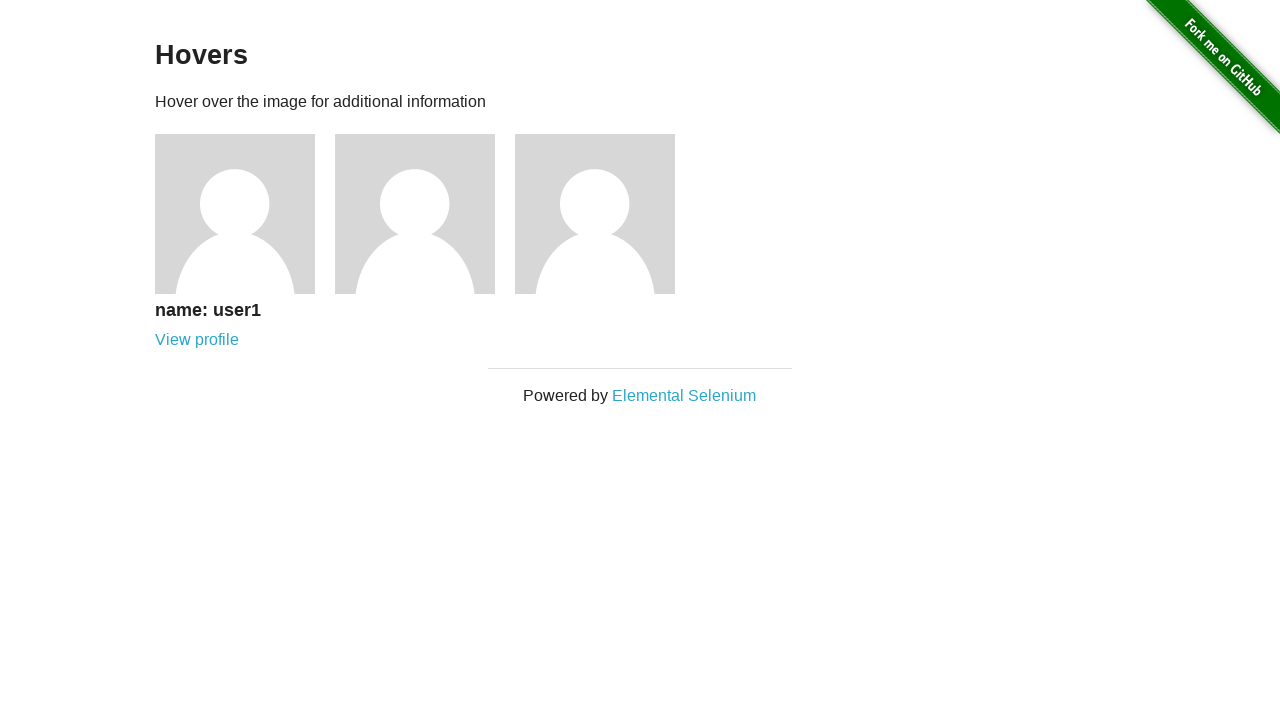

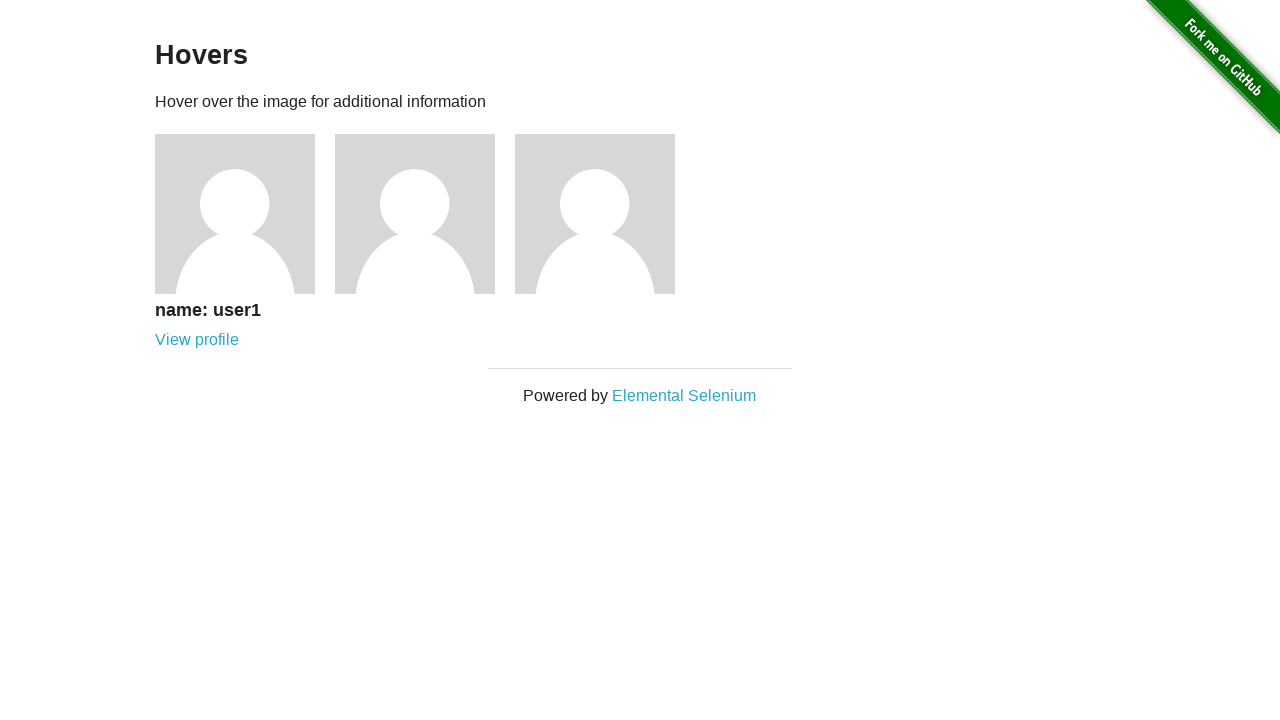